Tests drag and drop functionality by clicking and holding an element, moving it to target, and releasing using separate actions

Starting URL: https://jqueryui.com/droppable/

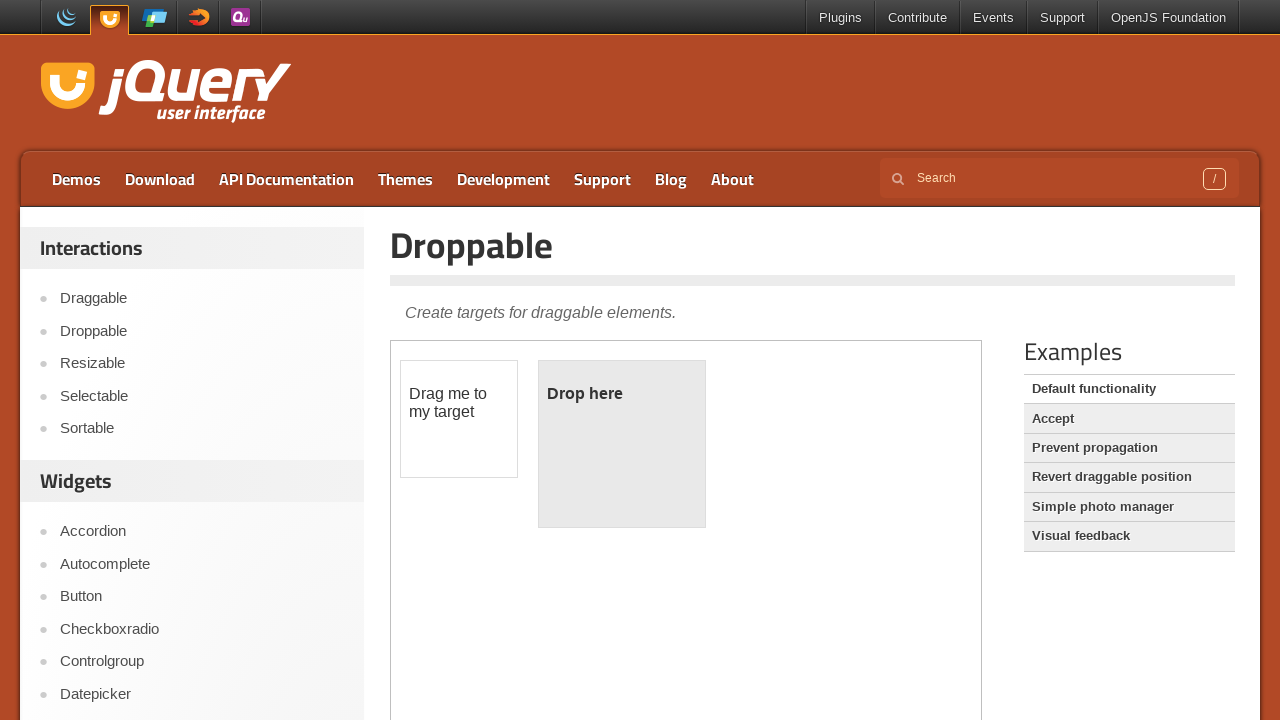

Located iframe element
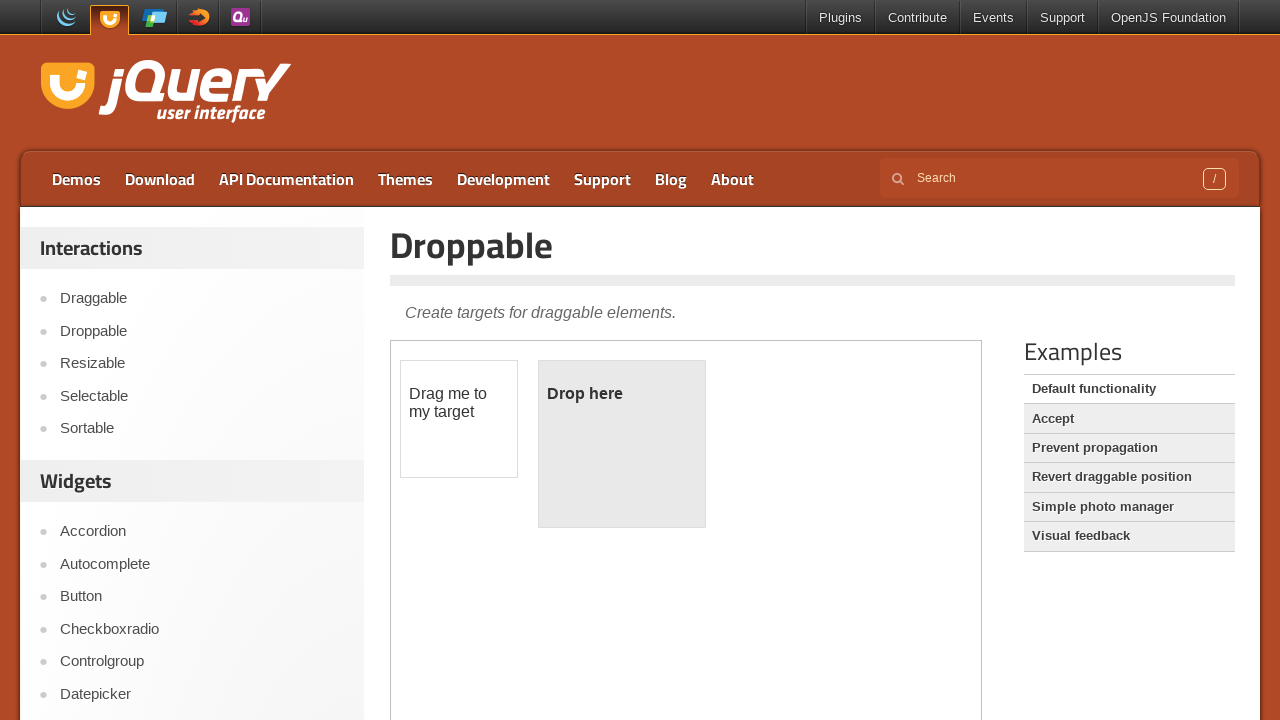

Located draggable element in iframe
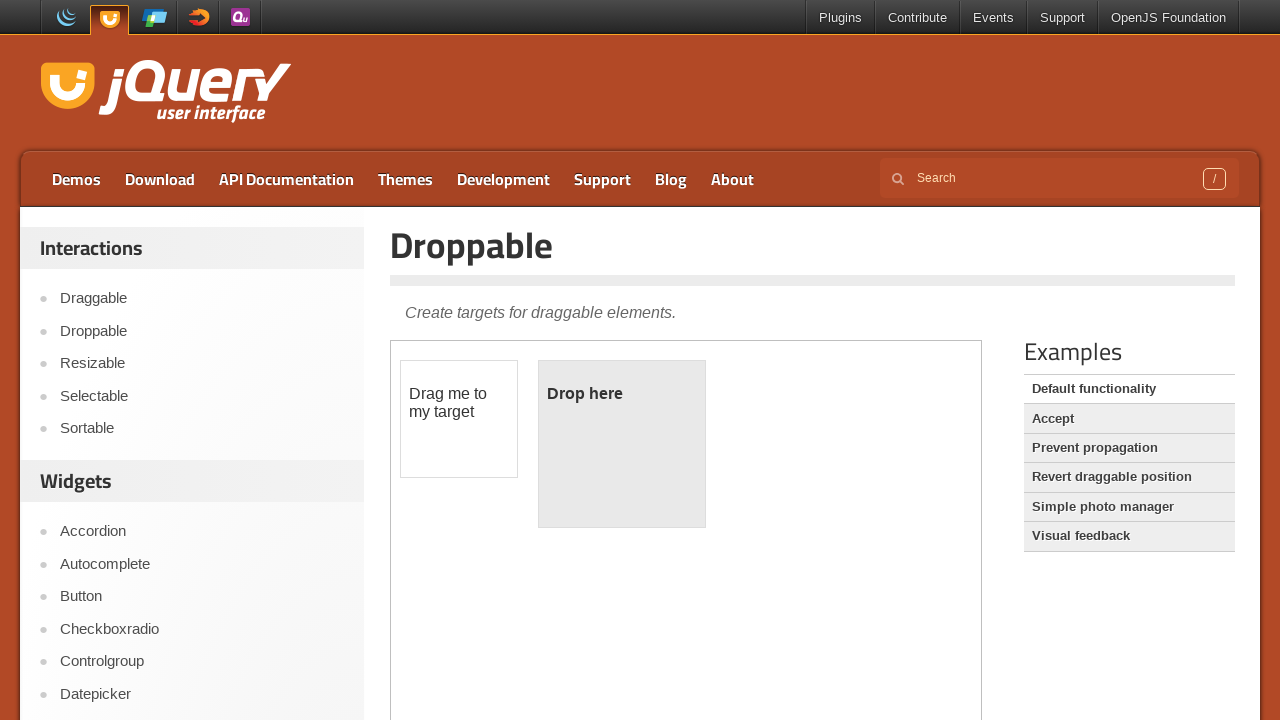

Located droppable element in iframe
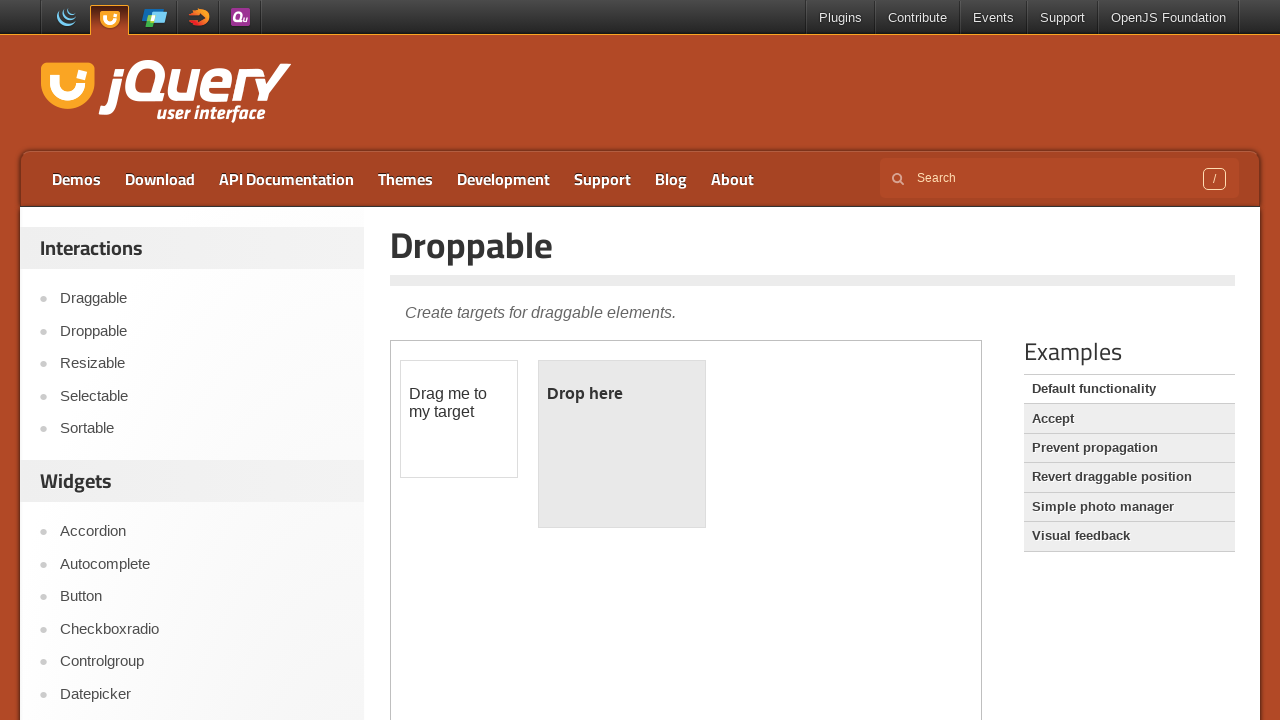

Hovered over draggable element at (459, 419) on iframe >> nth=0 >> internal:control=enter-frame >> #draggable
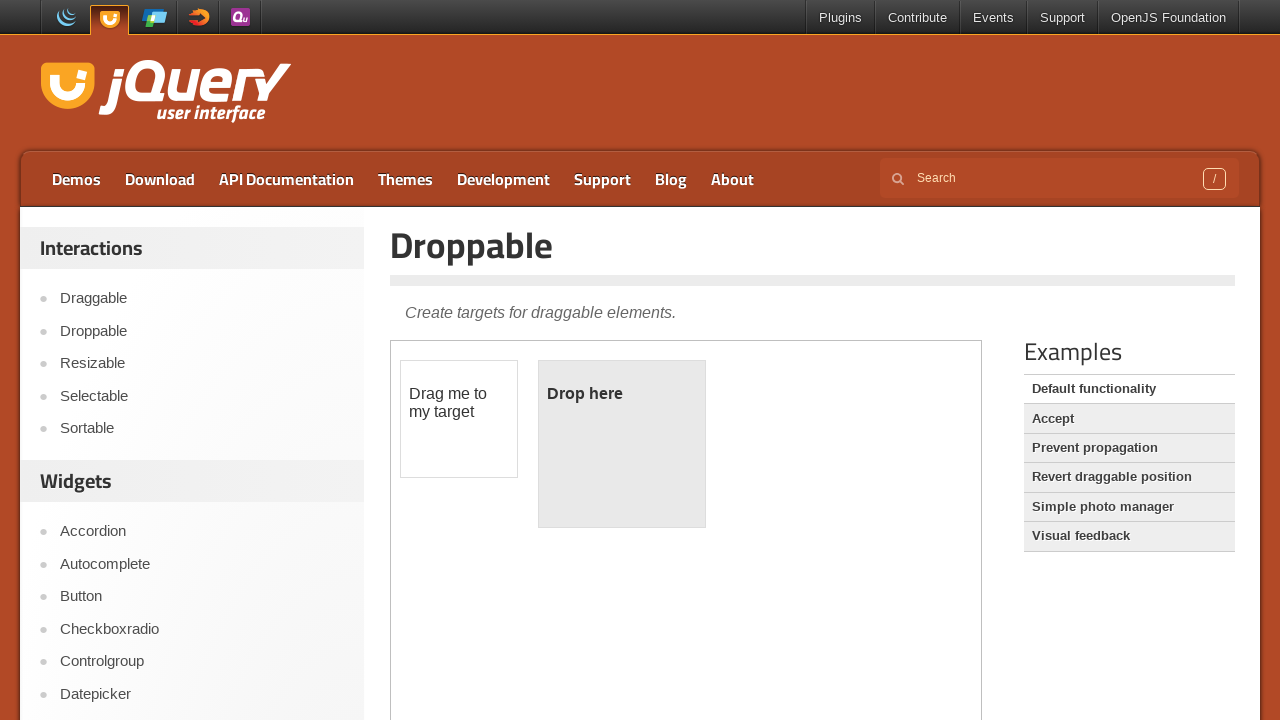

Pressed and held mouse button on draggable element at (459, 419)
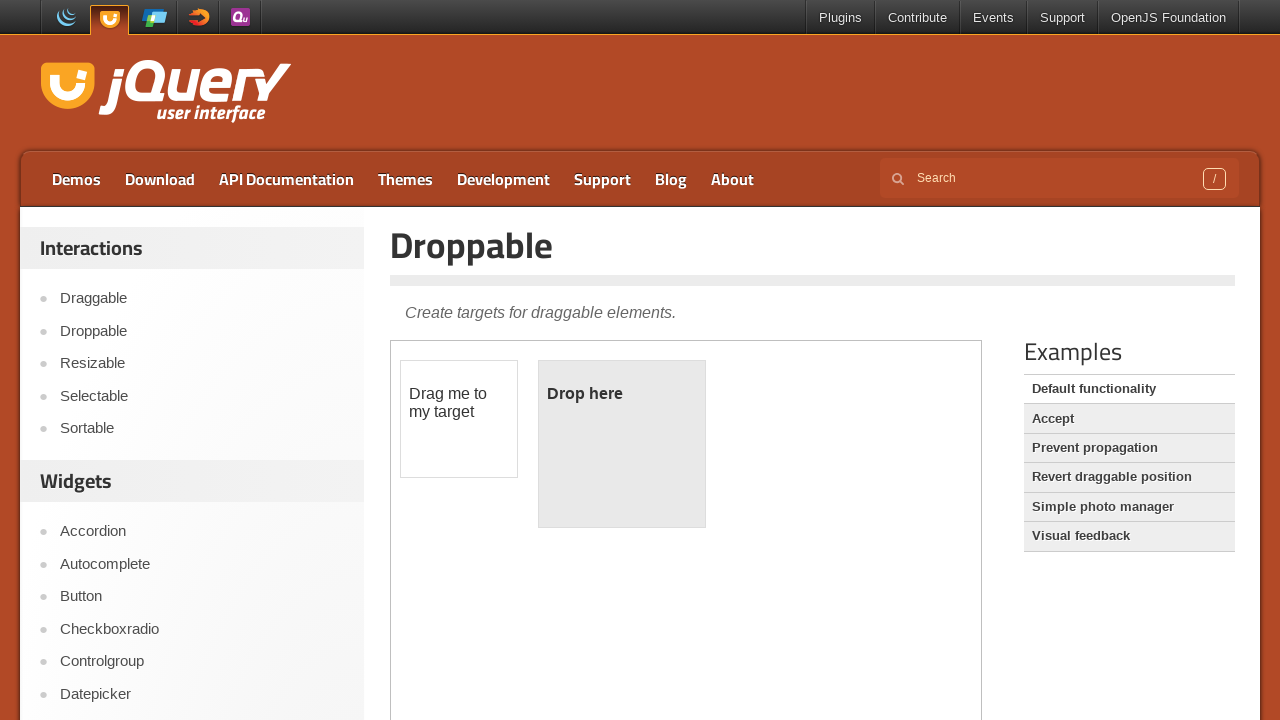

Moved mouse to droppable element while holding button at (622, 444) on iframe >> nth=0 >> internal:control=enter-frame >> #droppable
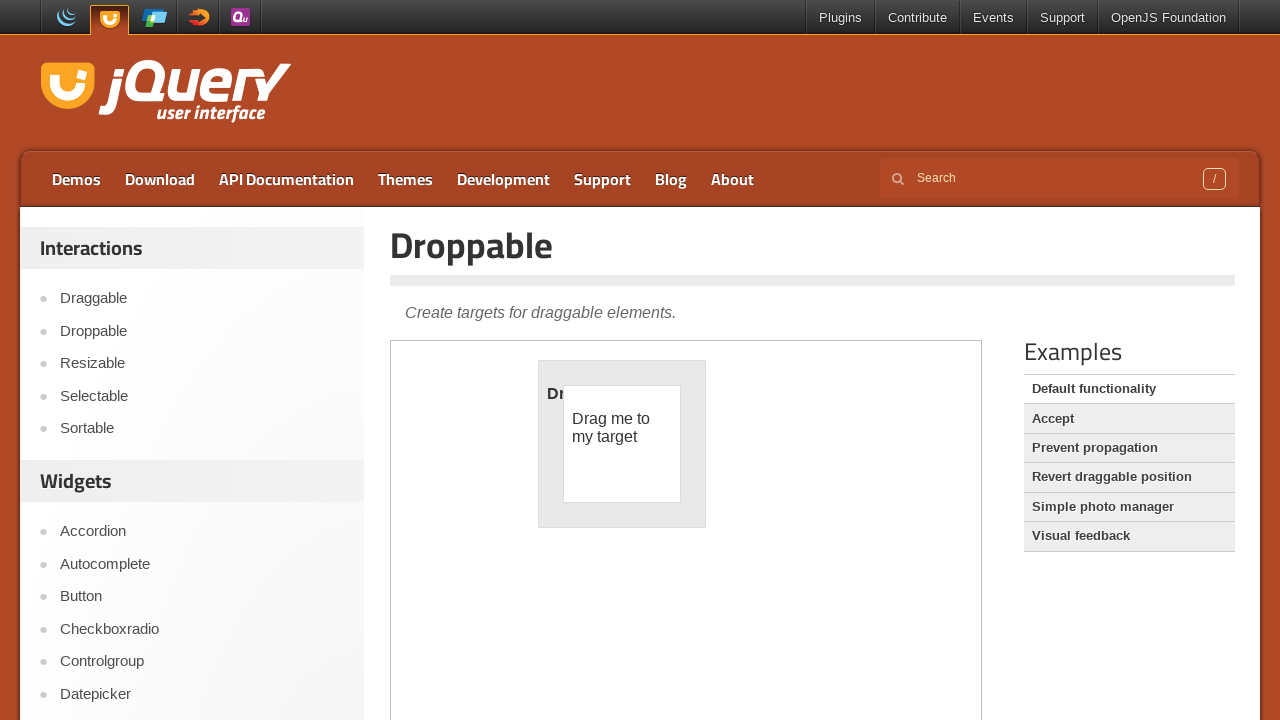

Released mouse button on droppable element to complete drag and drop at (622, 444)
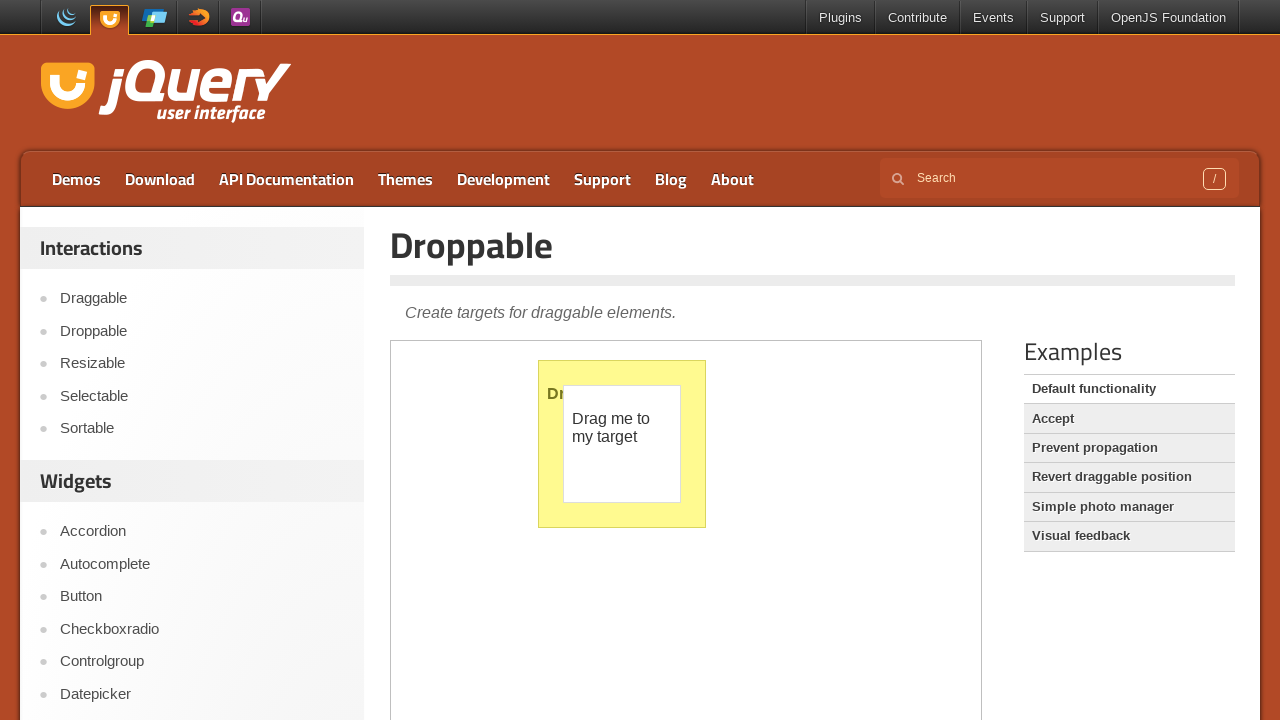

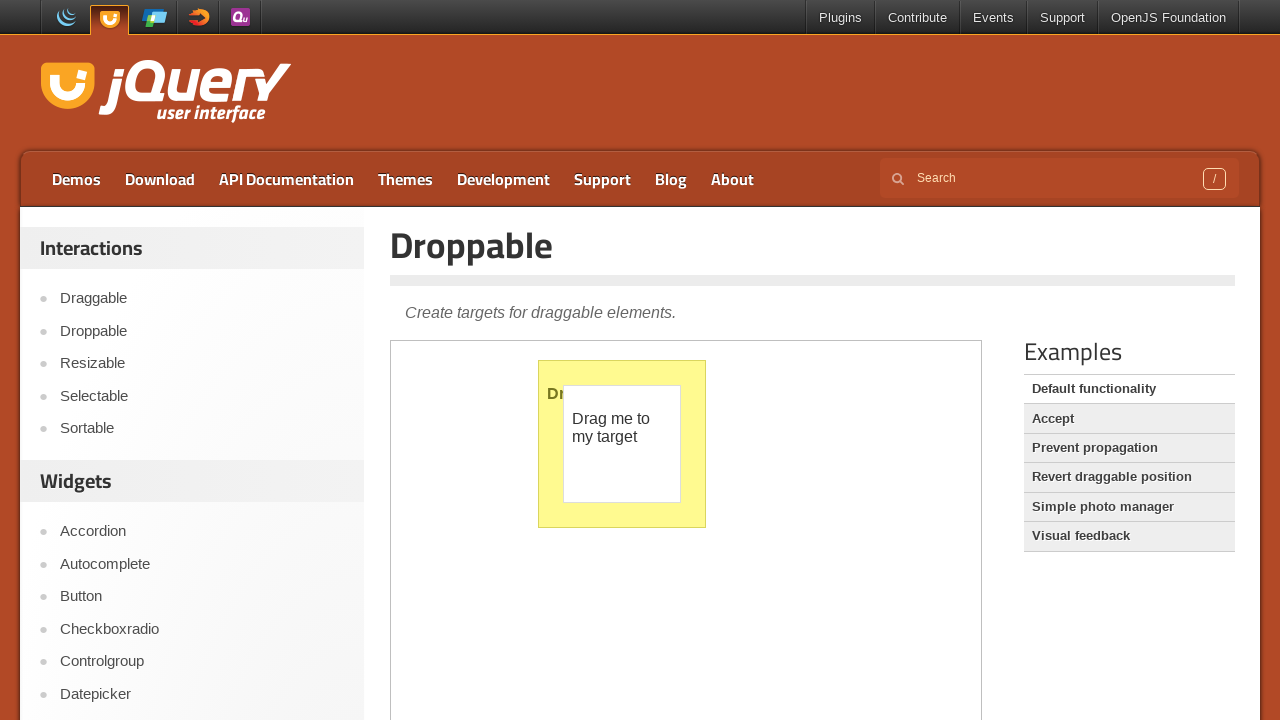